Tests prompt dialog handling by clicking the prompt button, entering text, and accepting the prompt

Starting URL: https://demoqa.com/alerts

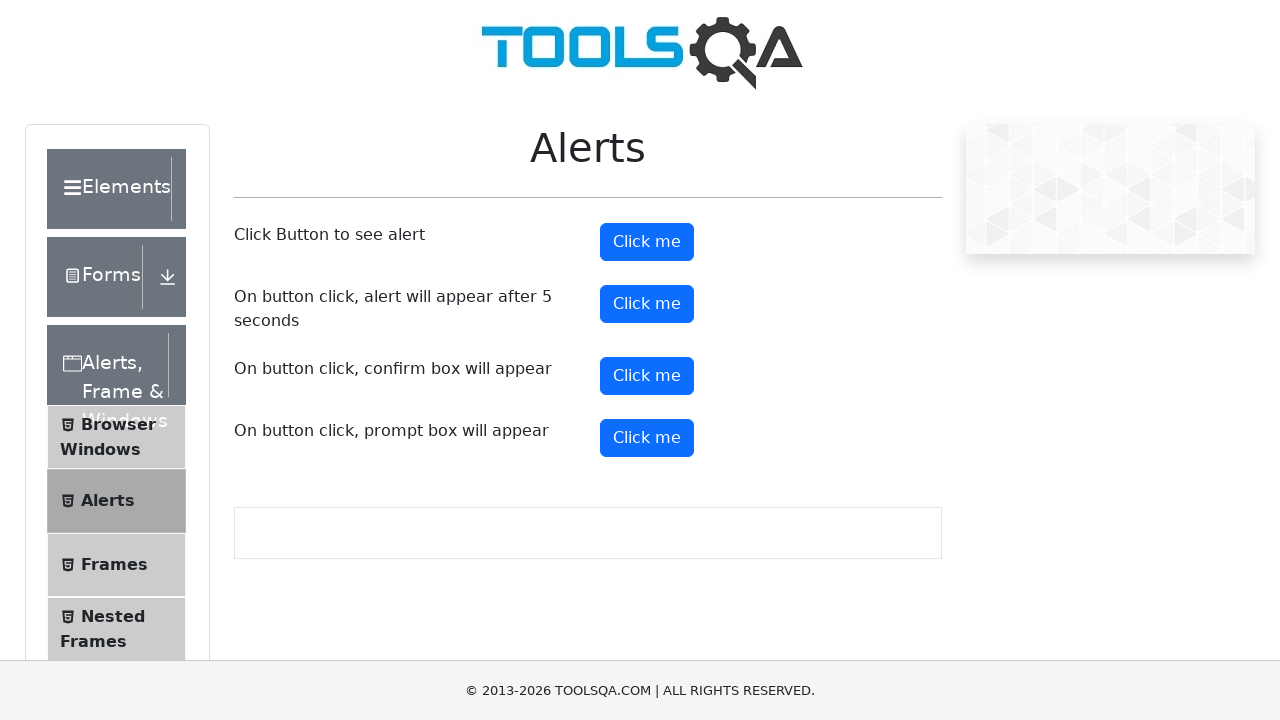

Set up dialog handler to accept prompt with text 'Jennifer Smith'
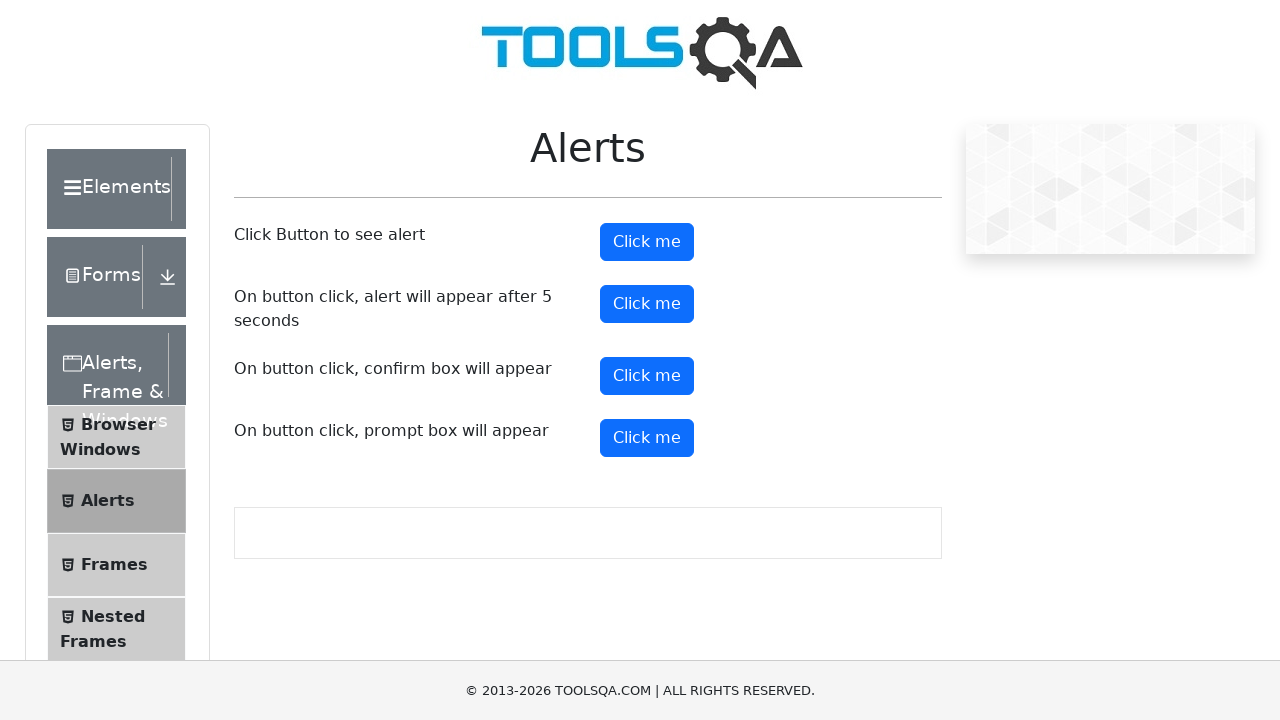

Clicked the prompt button at (647, 438) on #promtButton
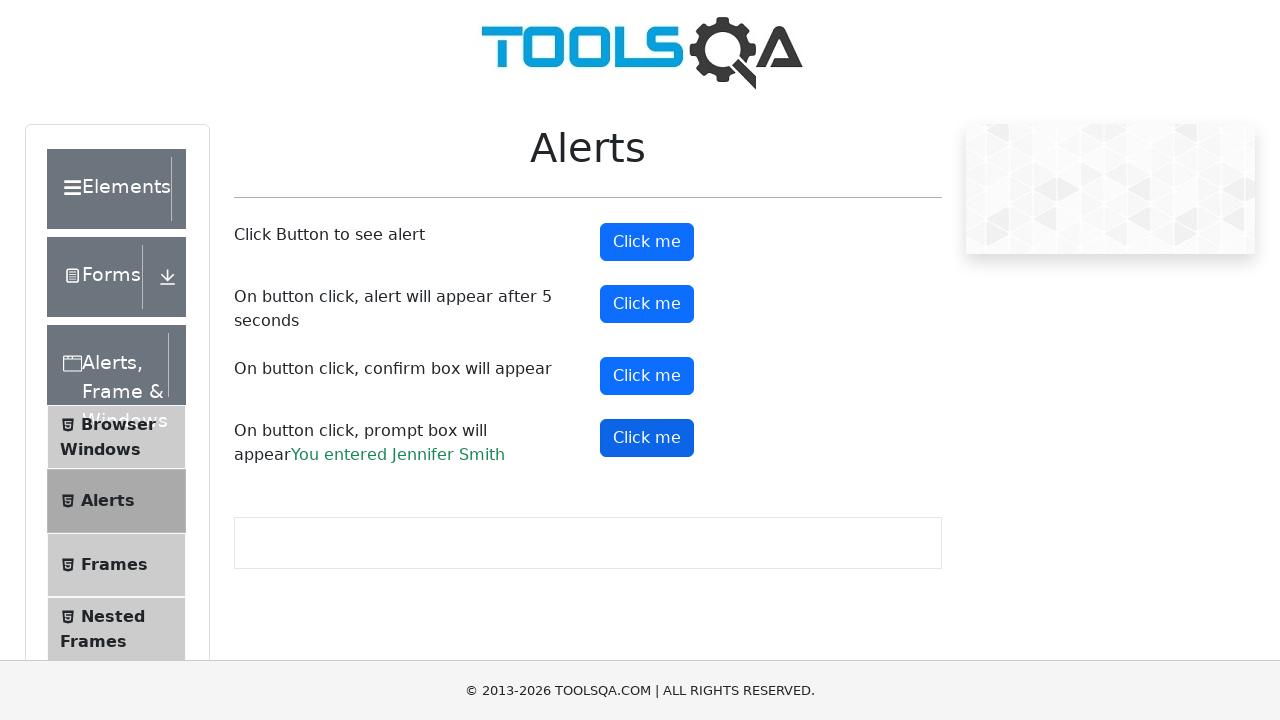

Prompt result text appeared on the page
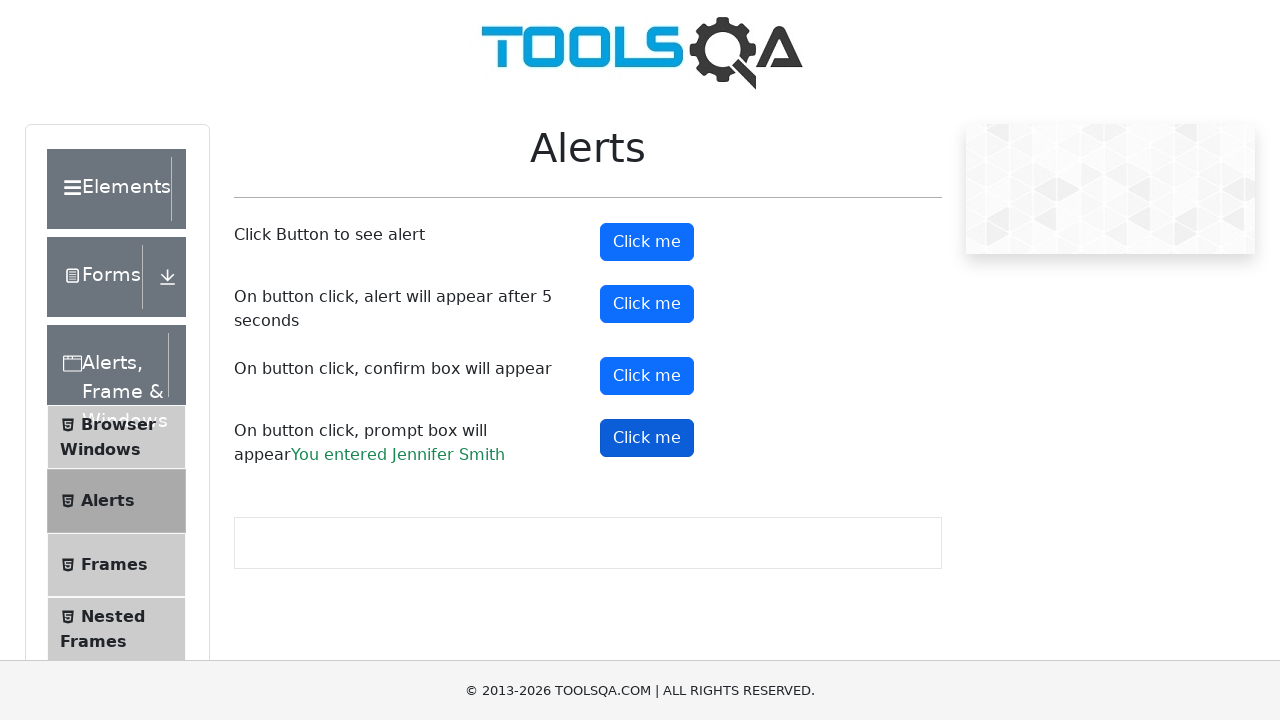

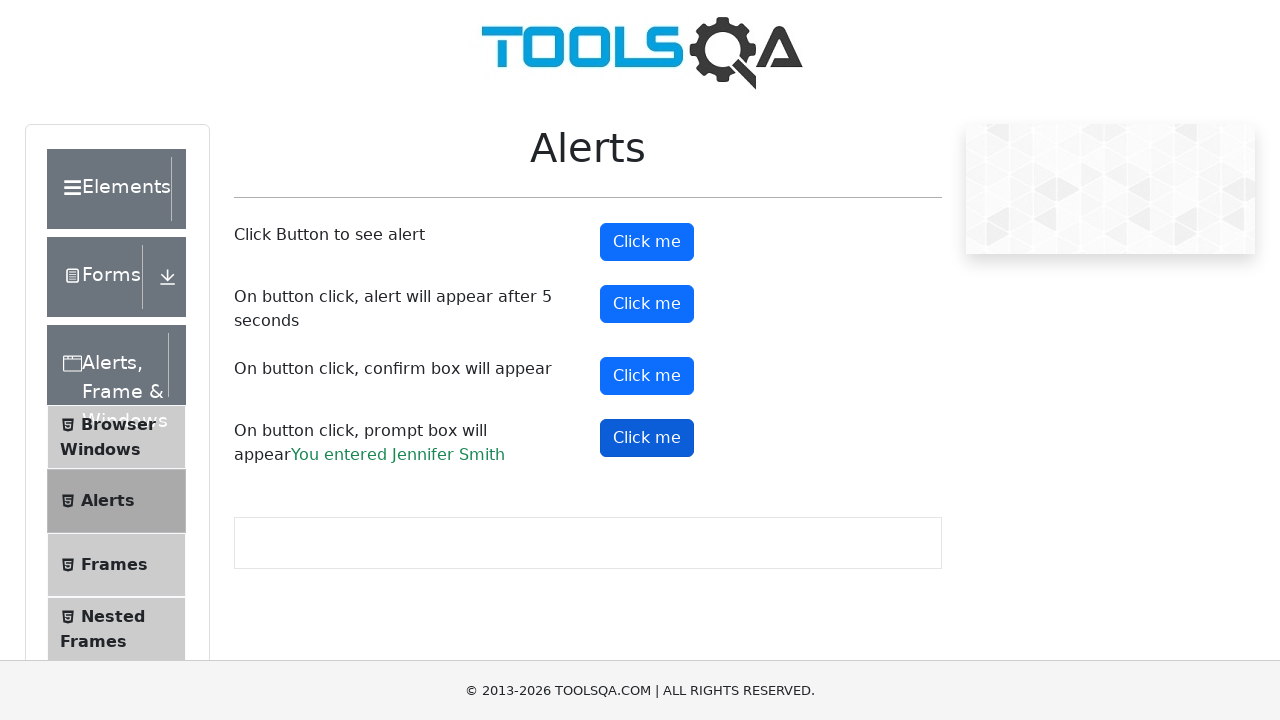